Tests the "Sign Up" link by clicking it and verifying navigation to the sign up page

Starting URL: https://pragmatictesters.github.io/selenium-location-strategies/index.html

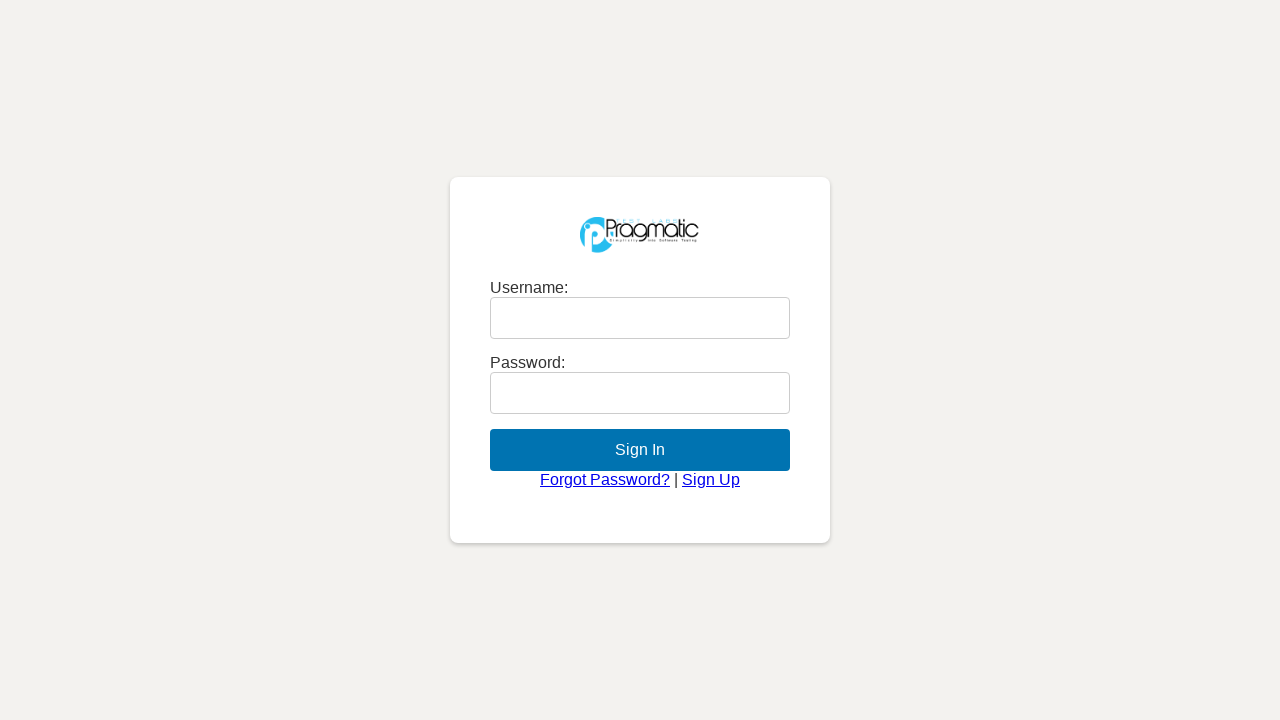

Clicked the 'Sign Up' link at (711, 479) on text=Sign Up
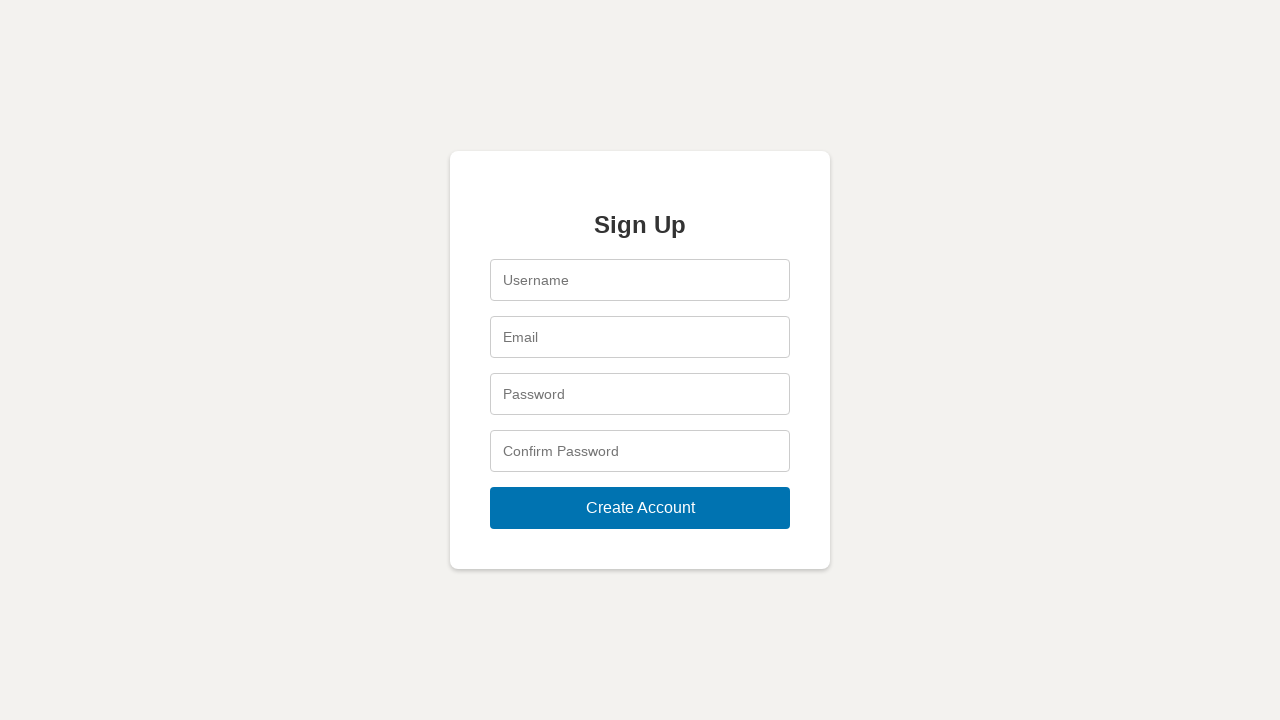

Verified navigation to sign up page - URL contains 'signup.html'
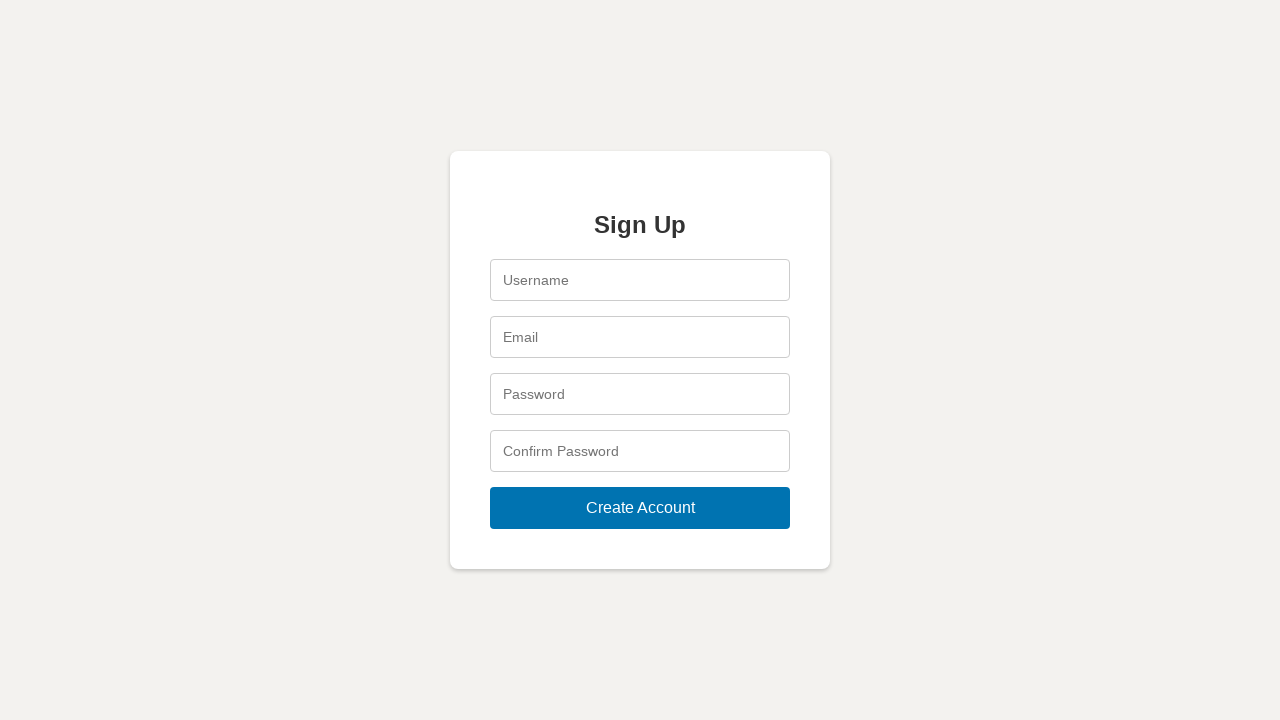

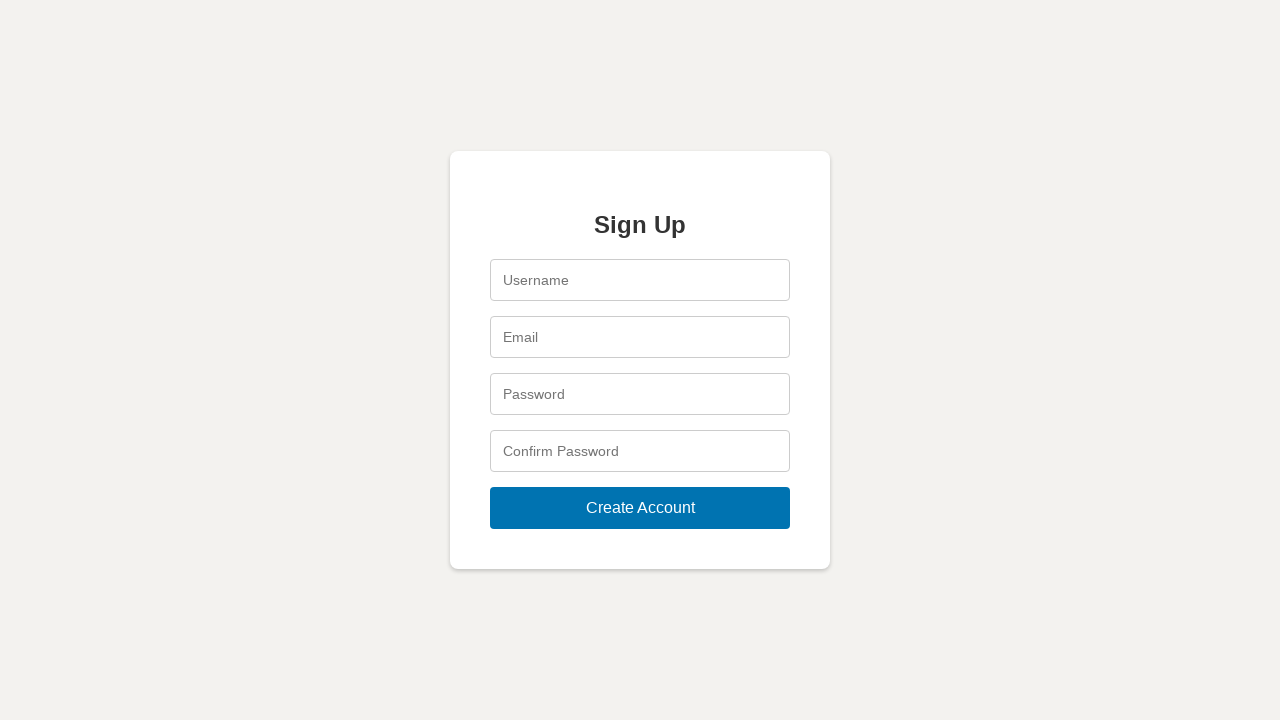